Tests the initial state of the feedback form, verifying all fields are empty and default selections are in place

Starting URL: https://kristinek.github.io/site/tasks/provide_feedback

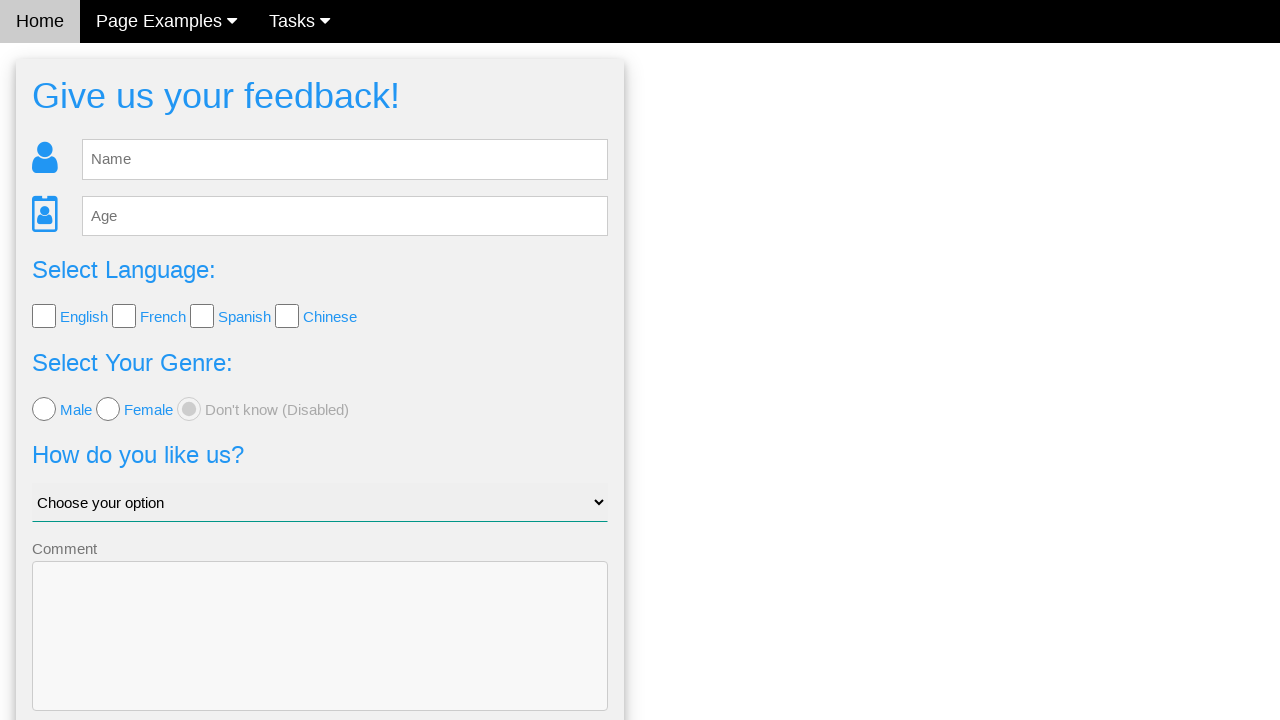

Navigated to feedback form page
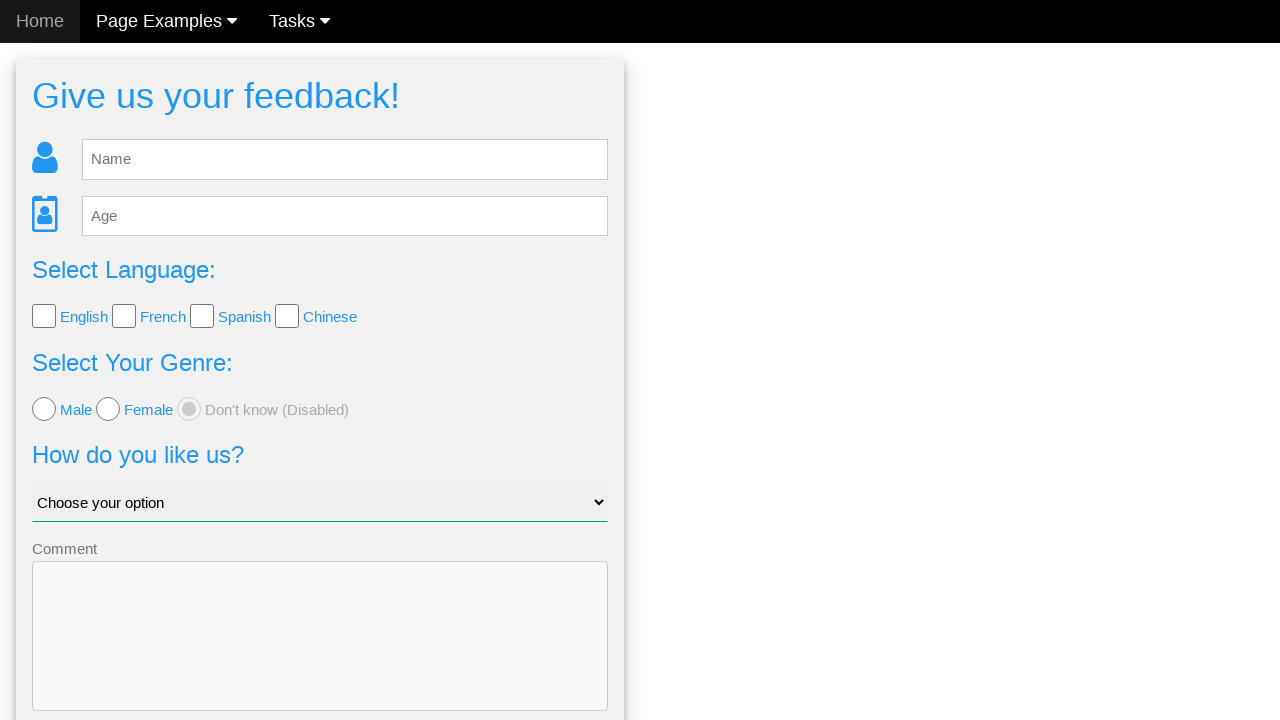

Located name field element
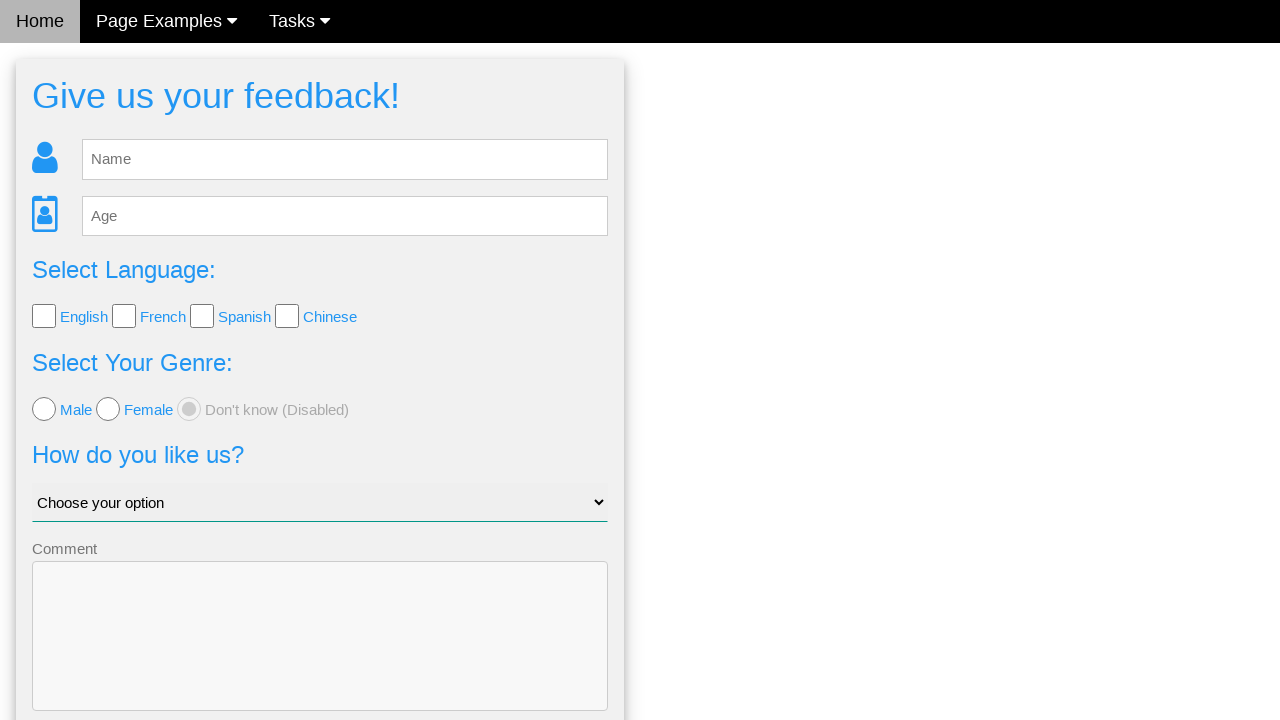

Verified name field is empty
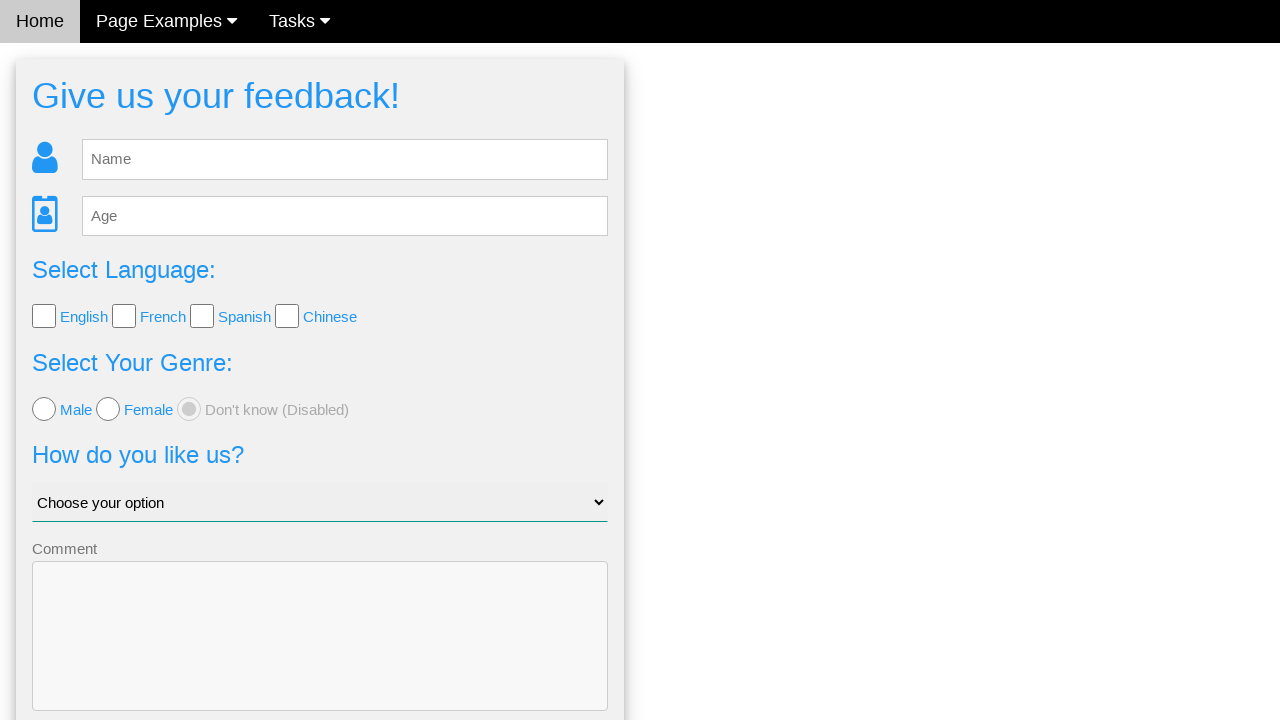

Located age field element
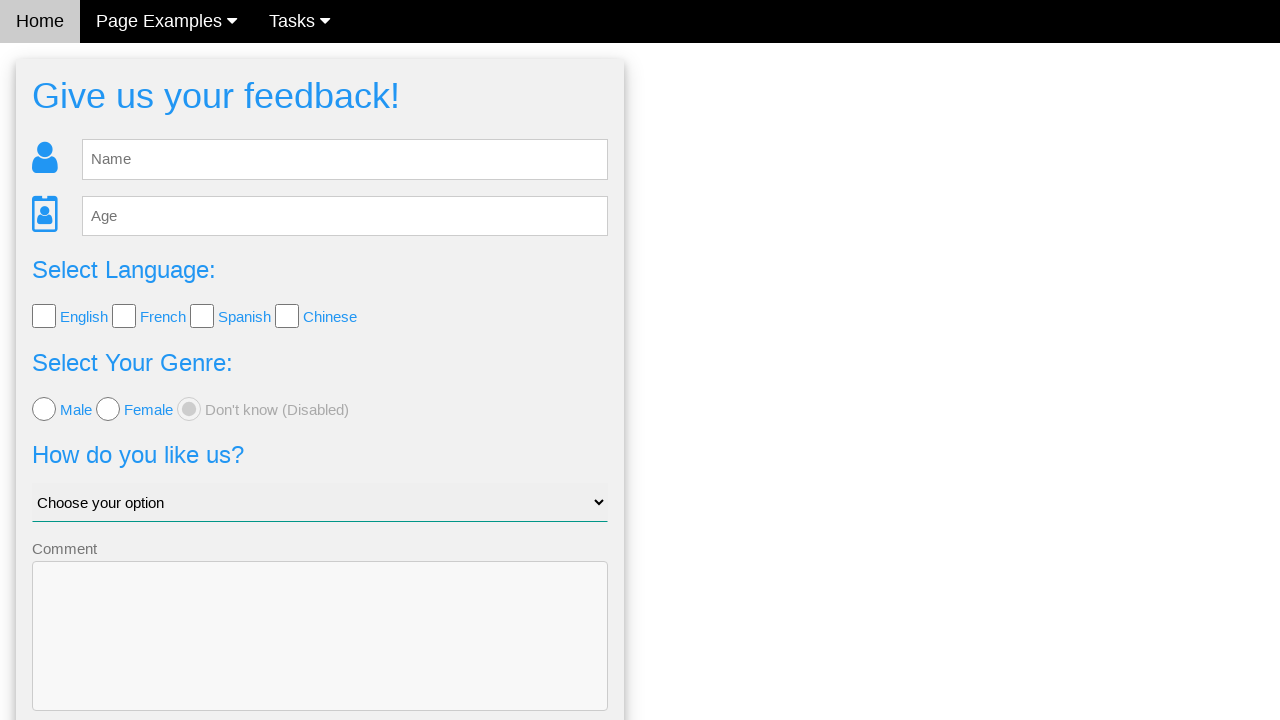

Verified age field is empty
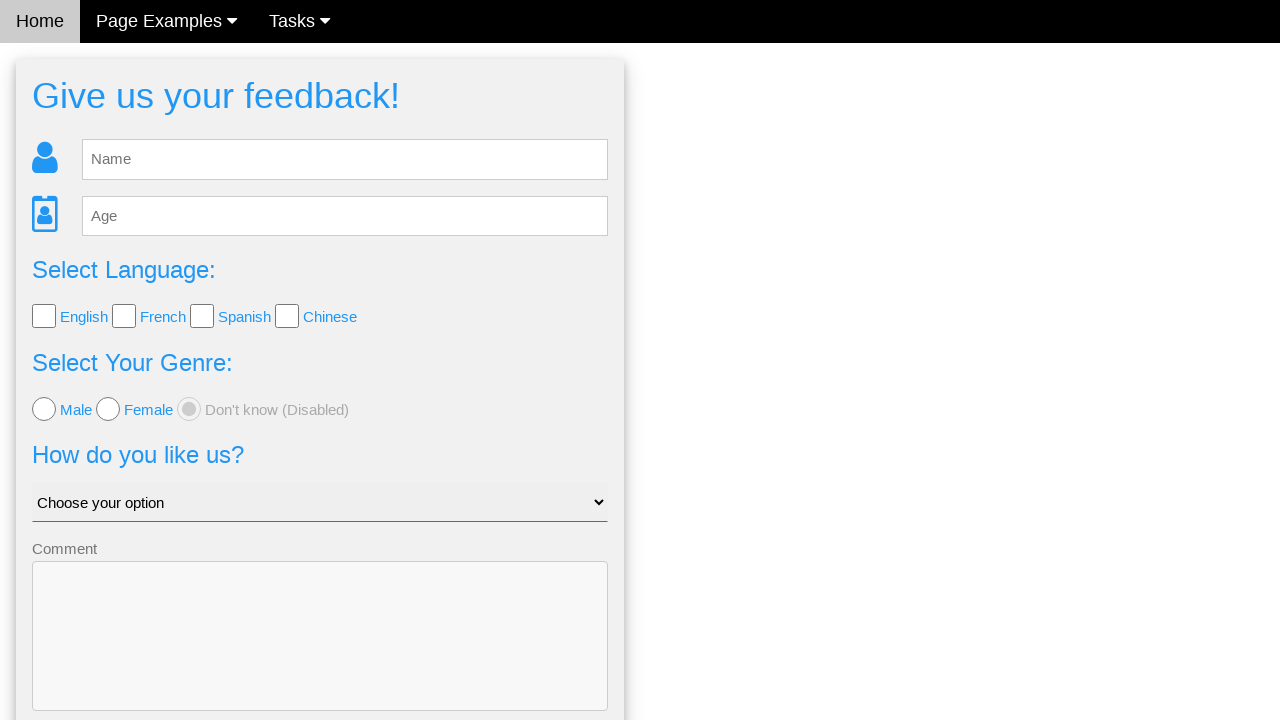

Located comment field element
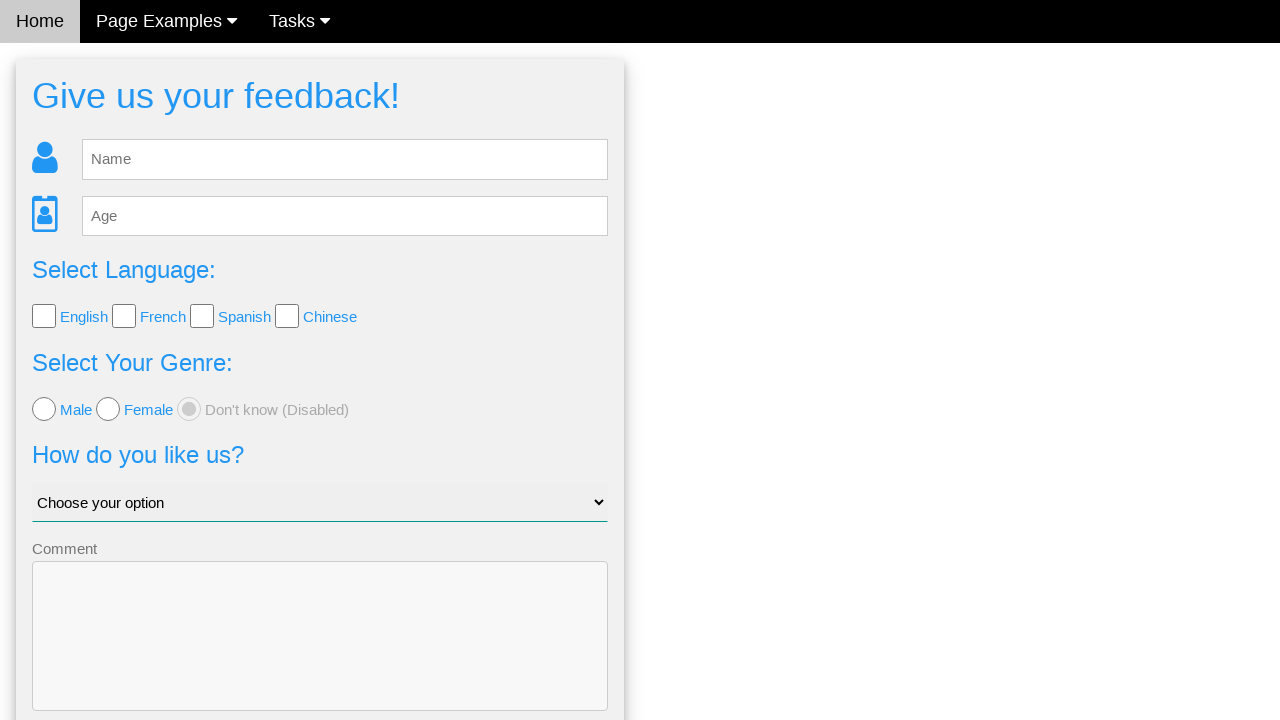

Verified comment field is empty
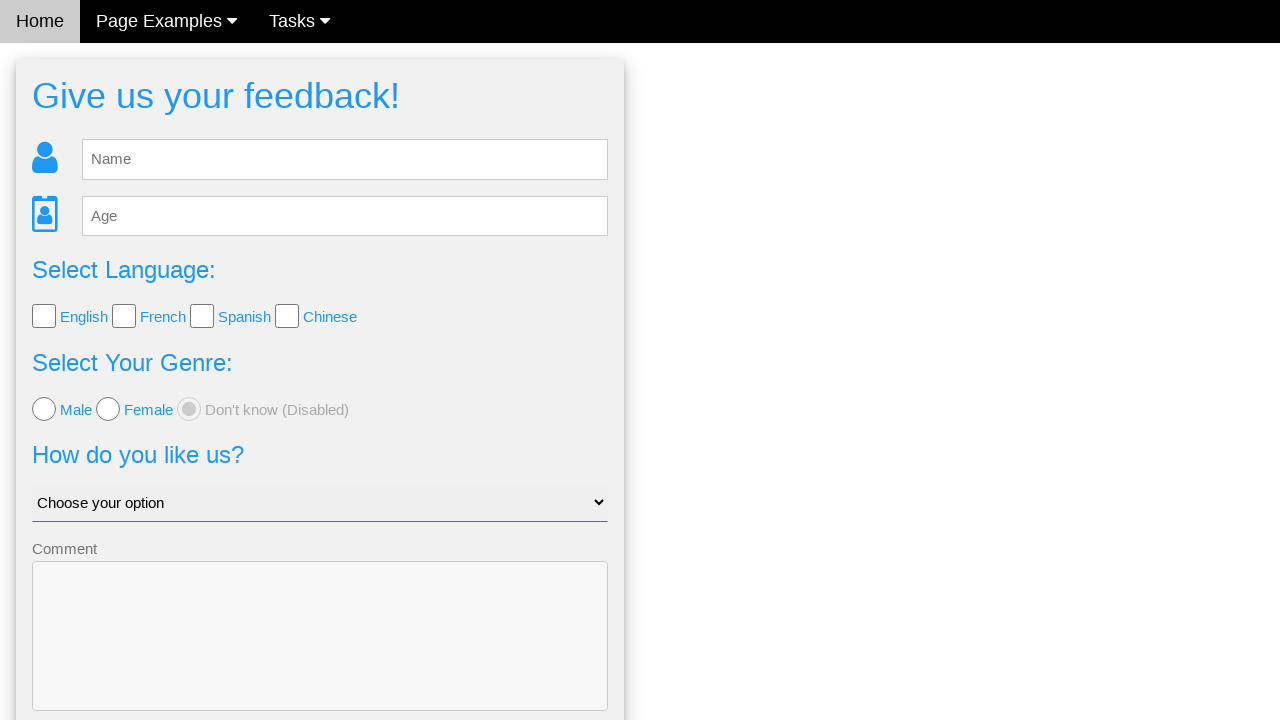

Located dropdown field element
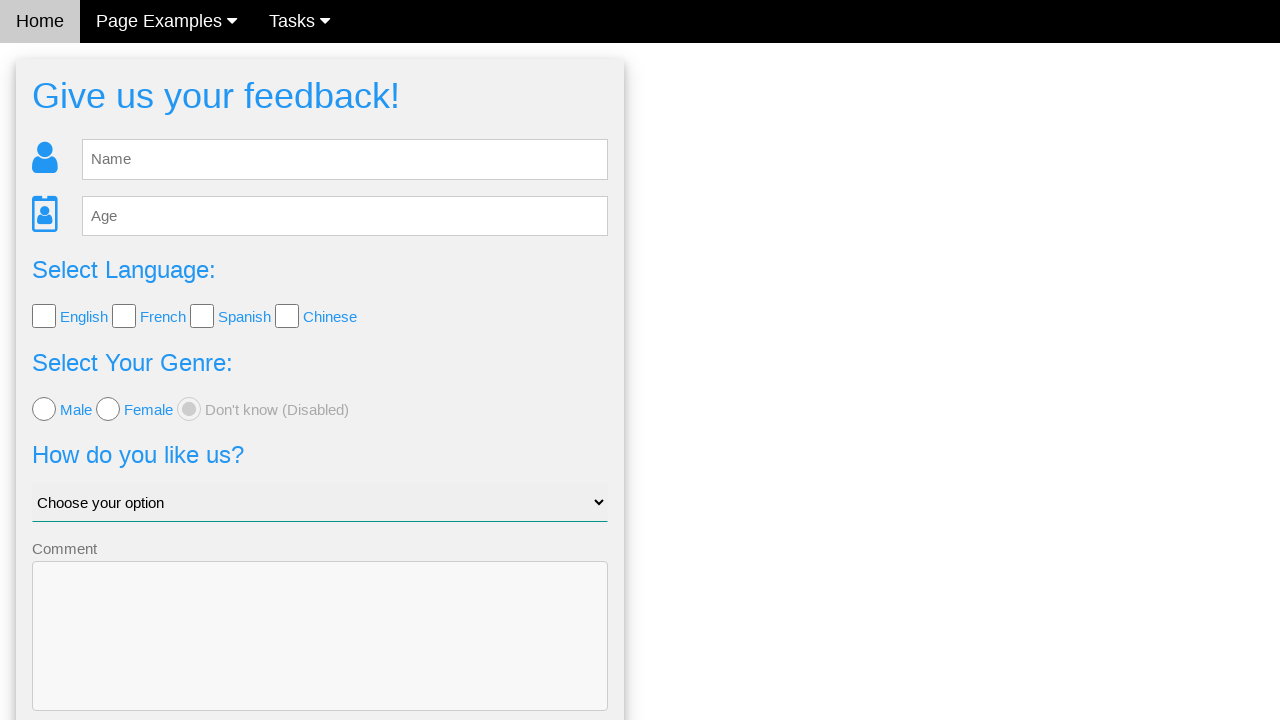

Verified dropdown has default 'Choose your option' selection
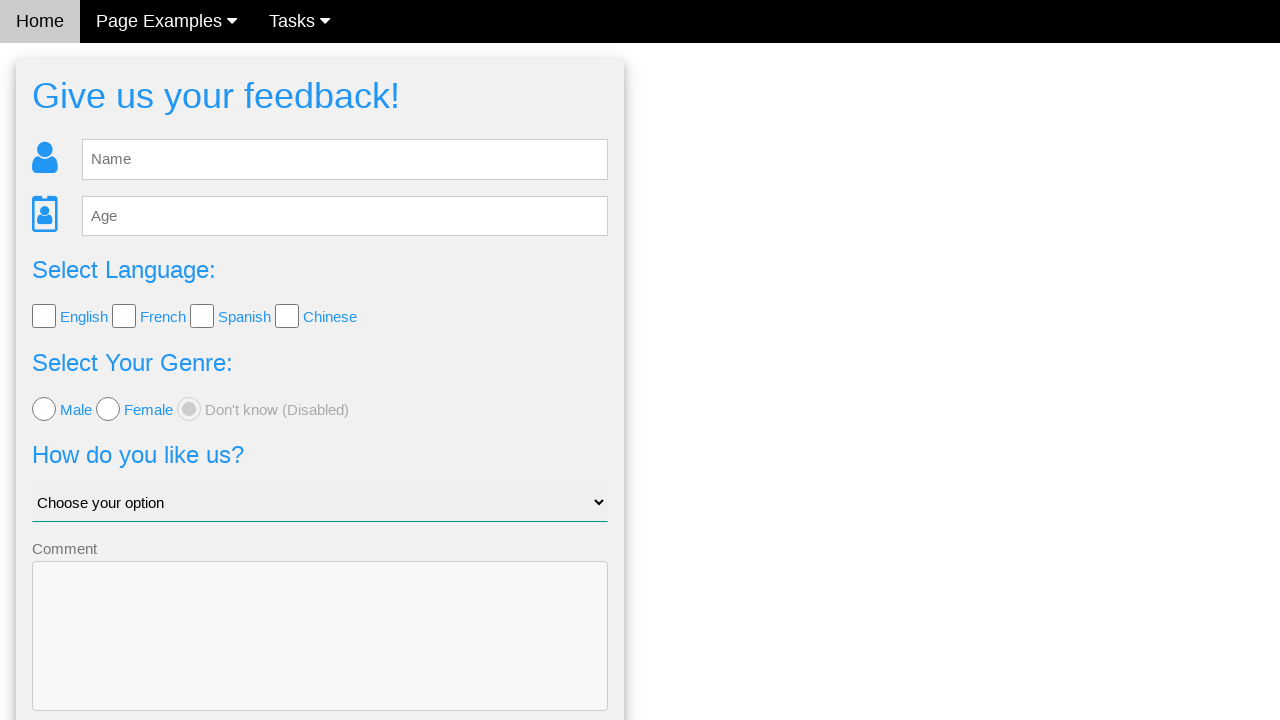

Located send button element
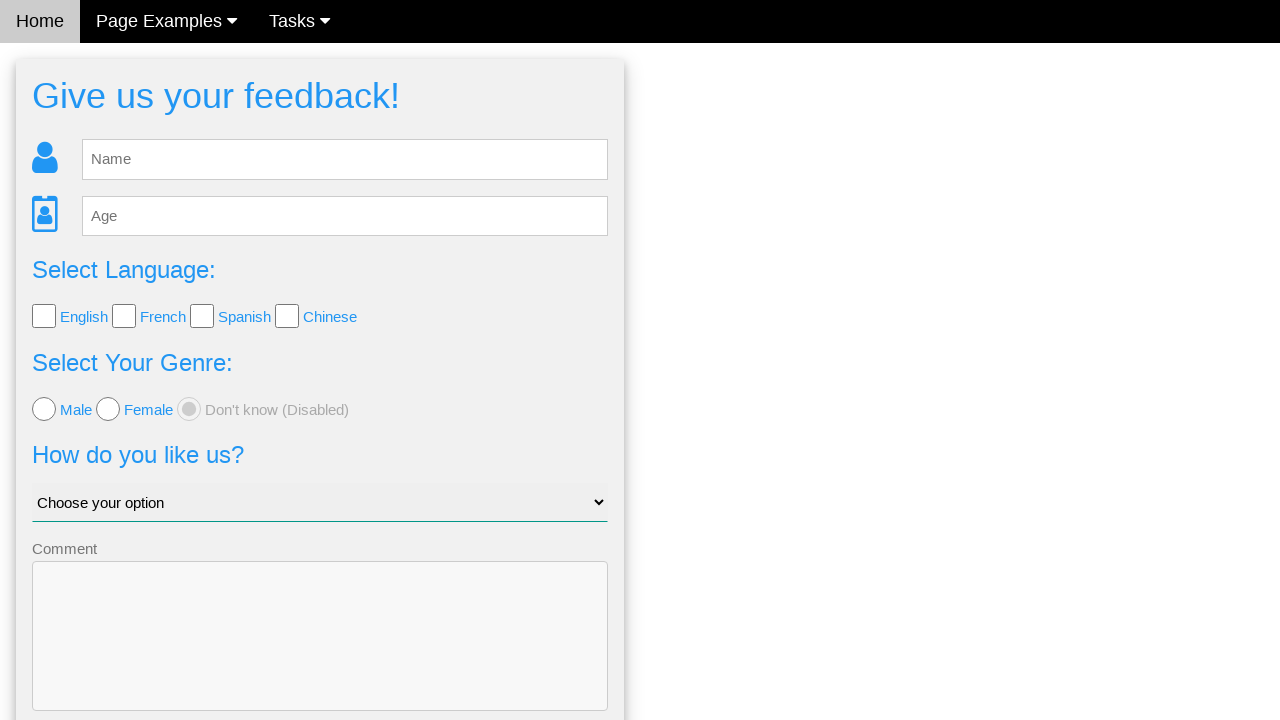

Verified send button with blue background is visible
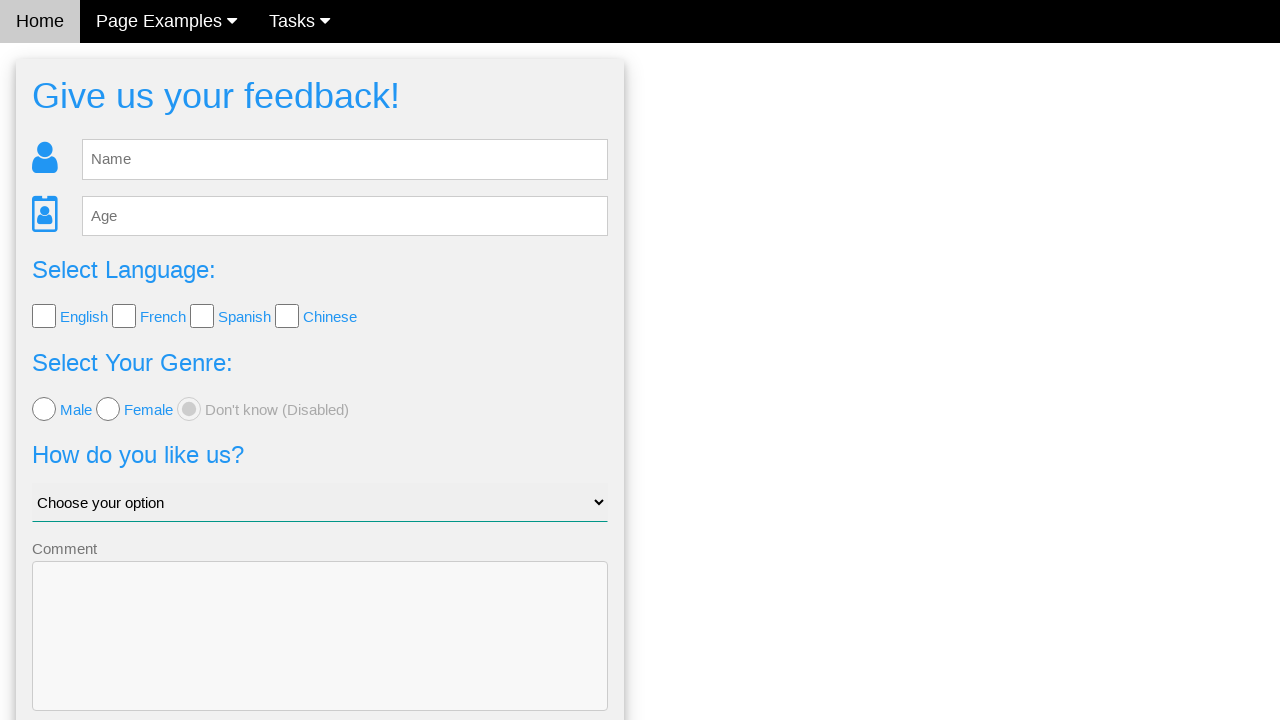

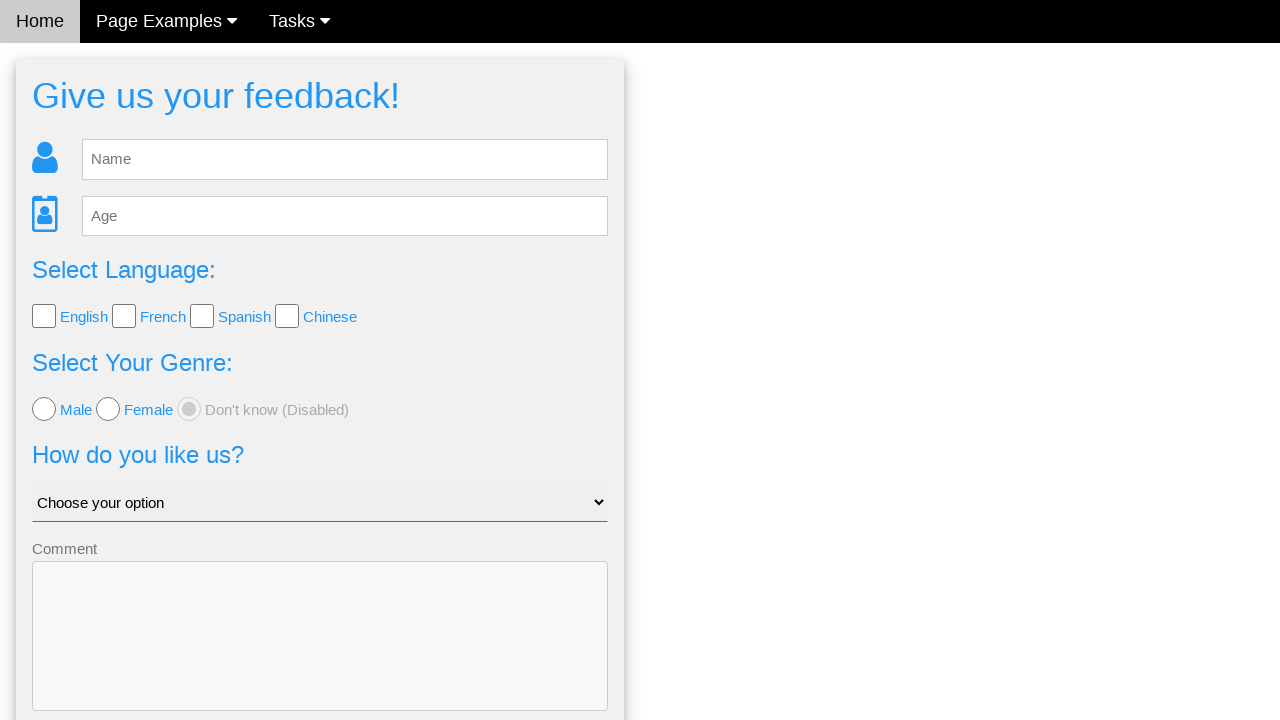